Tests a form submission by filling multiple fields with data and verifying field validation states after submission

Starting URL: https://bonigarcia.dev/selenium-webdriver-java/data-types.html

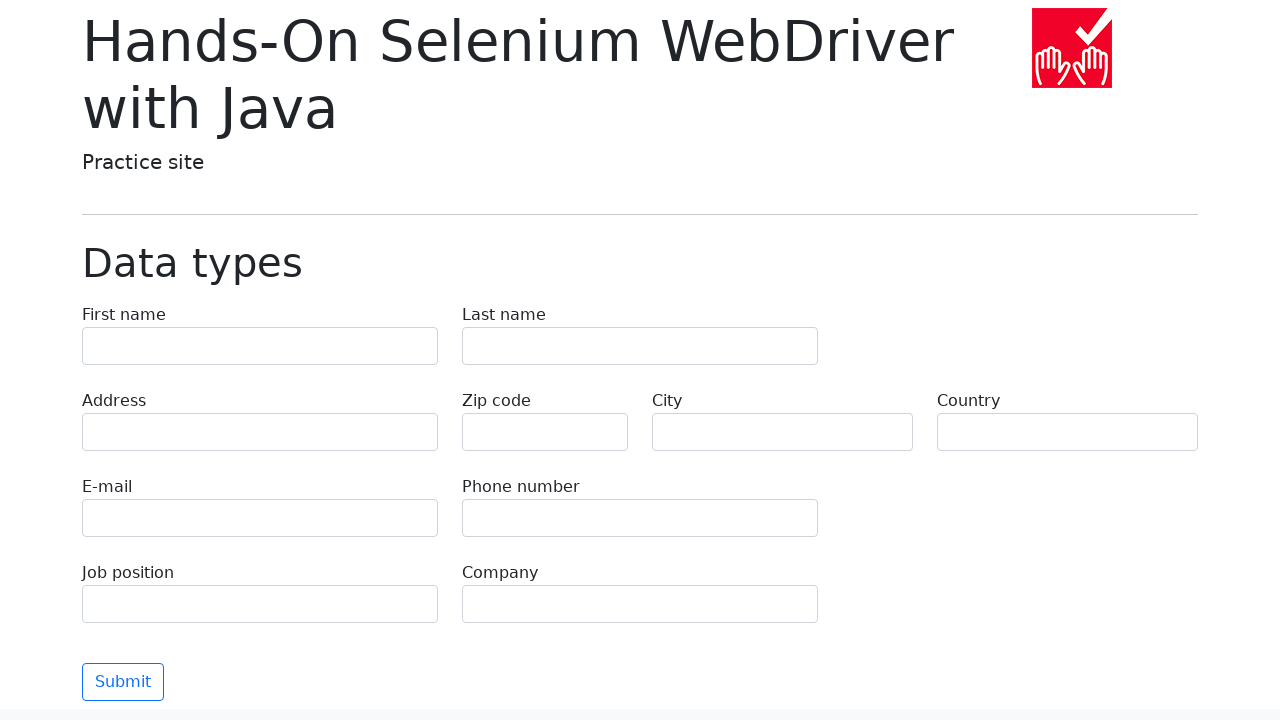

Filled first name field with 'Иван' on [name='first-name']
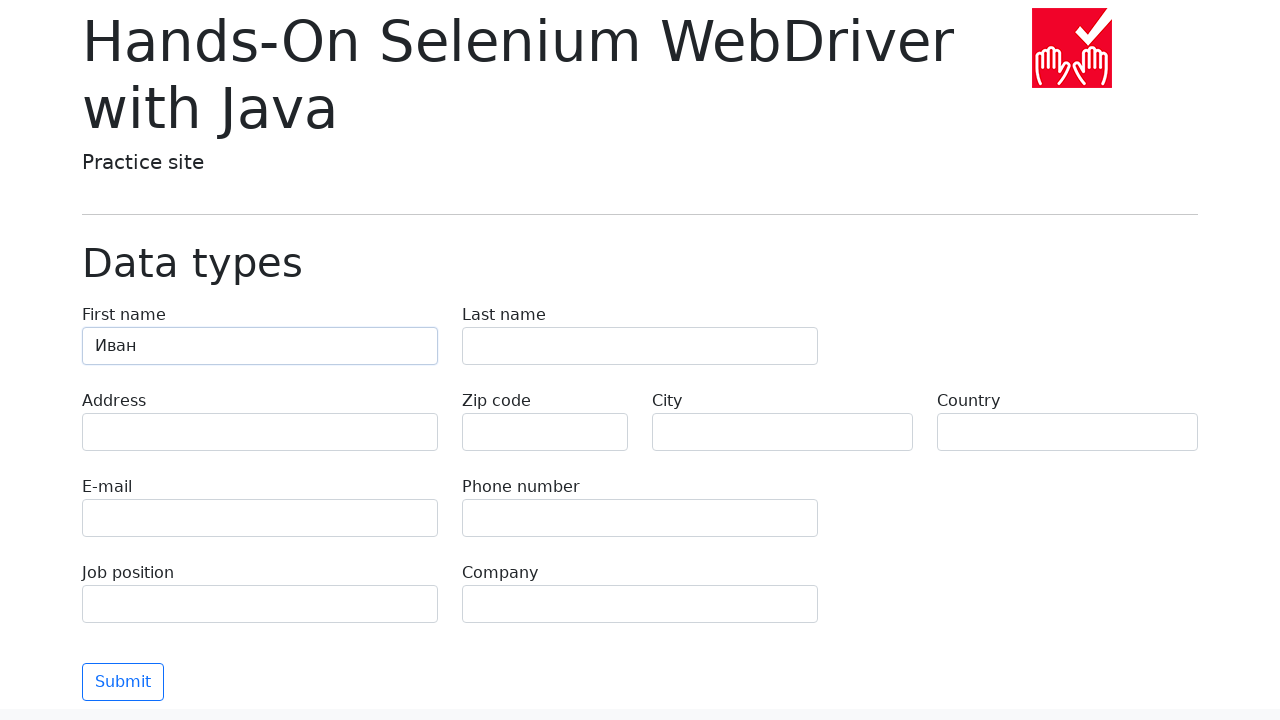

Filled last name field with 'Петров' on [name='last-name']
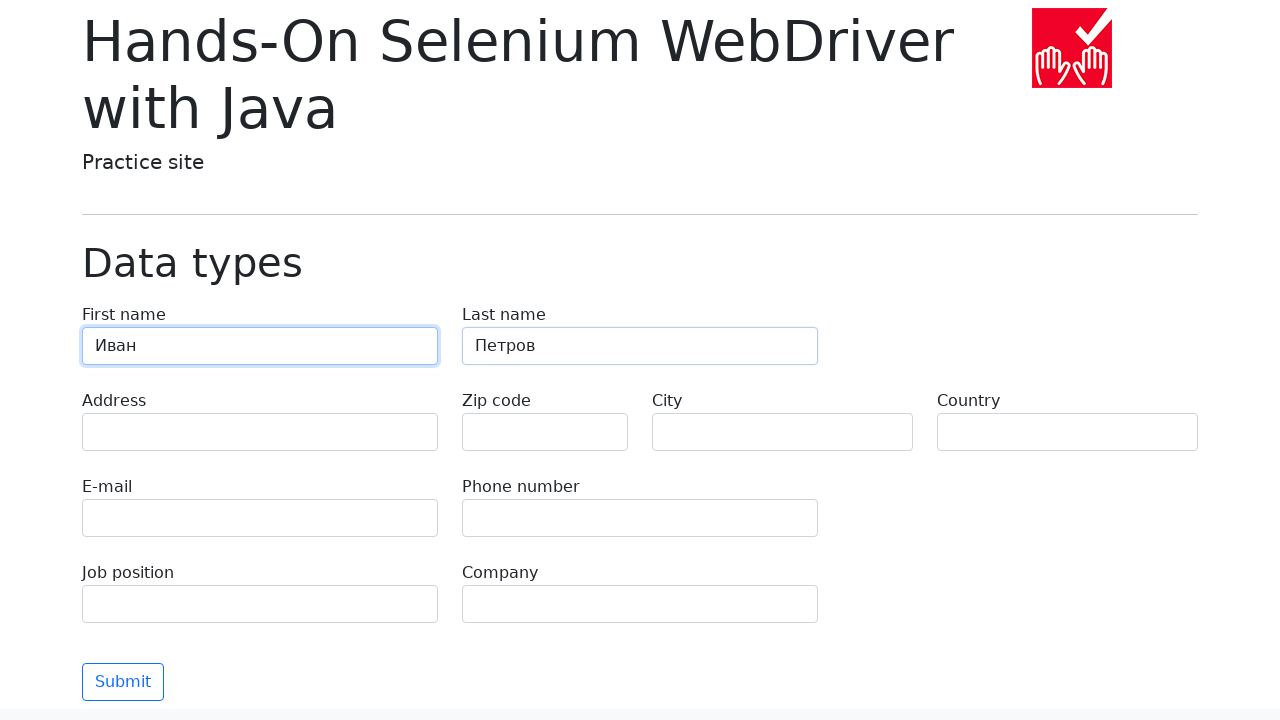

Filled address field with 'Ленина, 55-3' on [name='address']
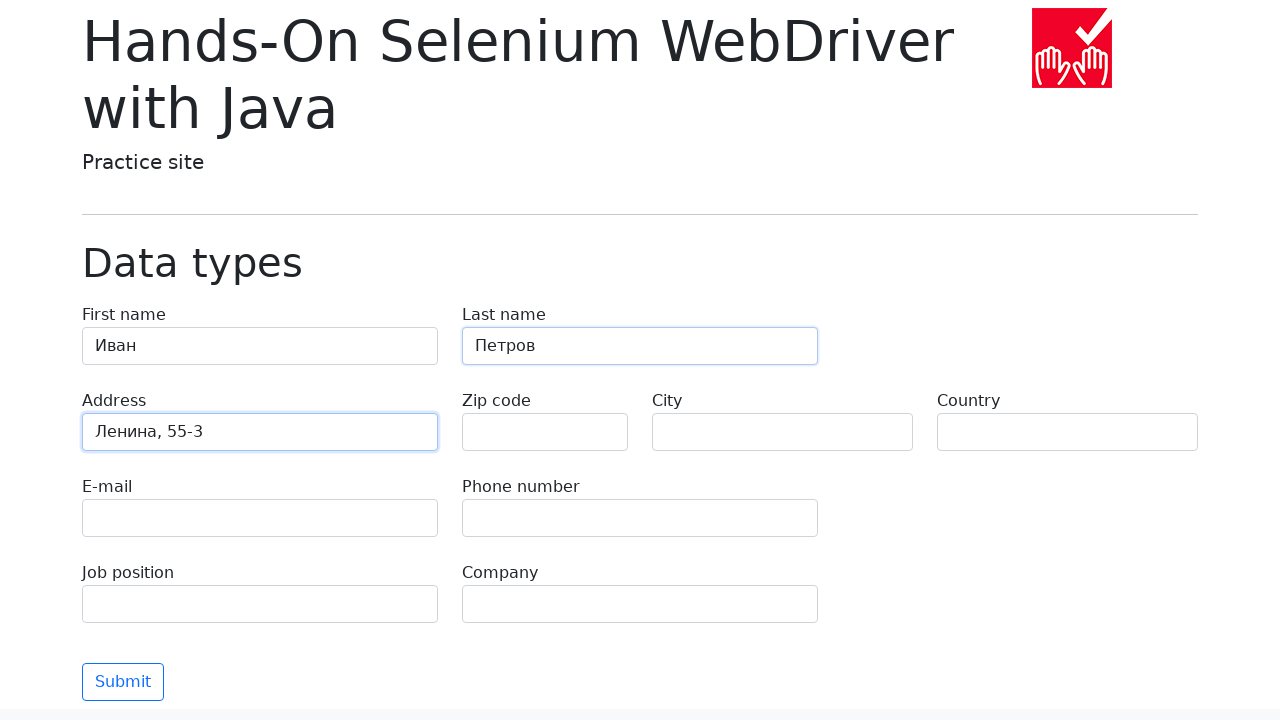

Filled email field with 'test@skypro.com' on [name='e-mail']
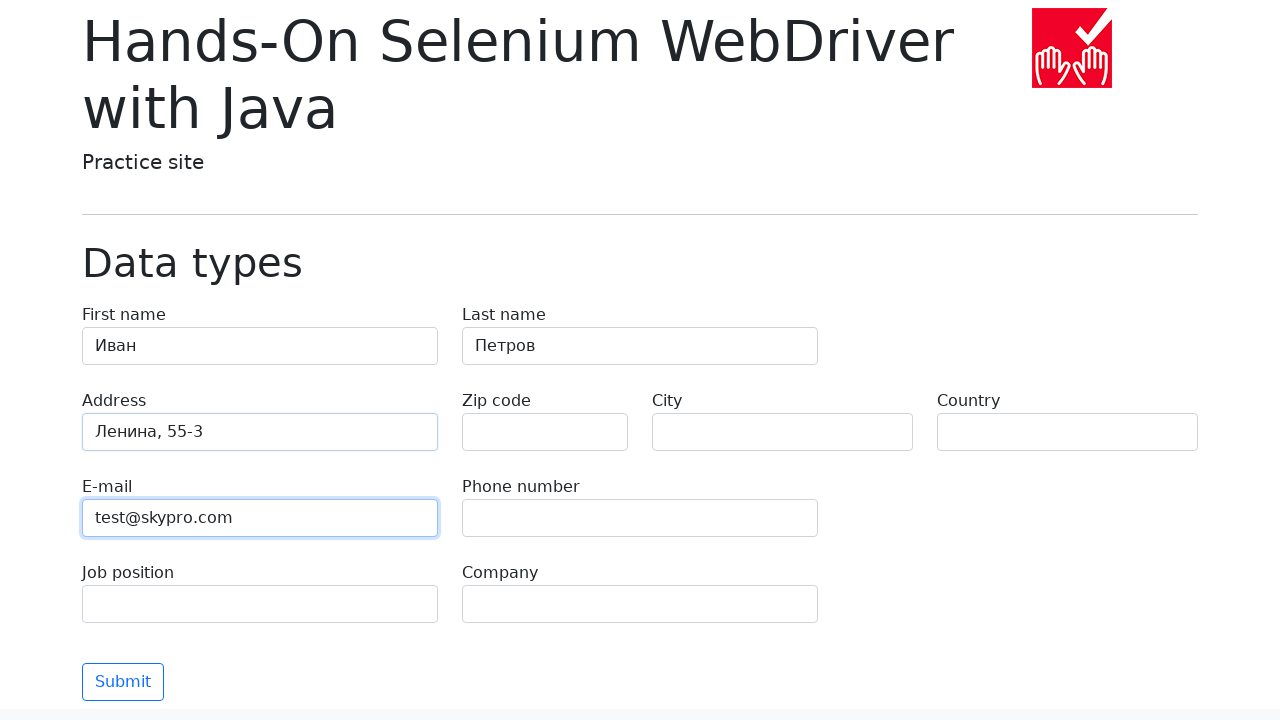

Filled phone field with '+7985899998787' on [name='phone']
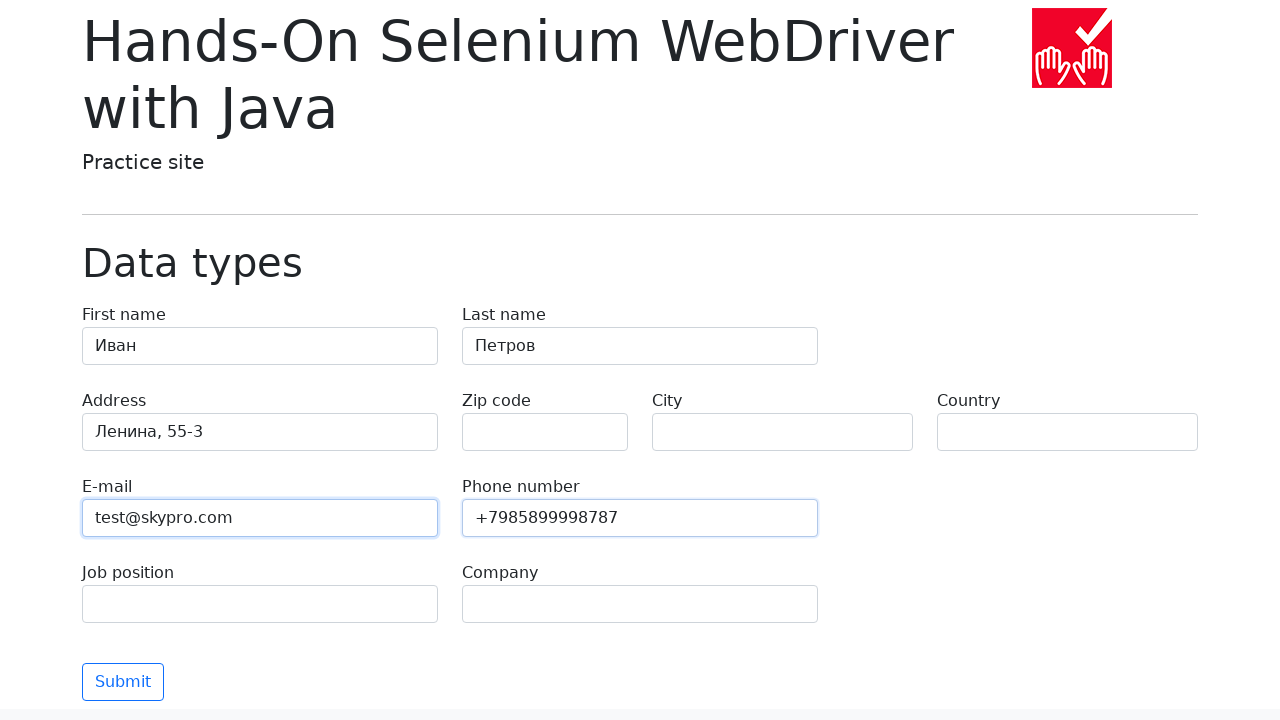

Filled city field with 'Москва' on [name='city']
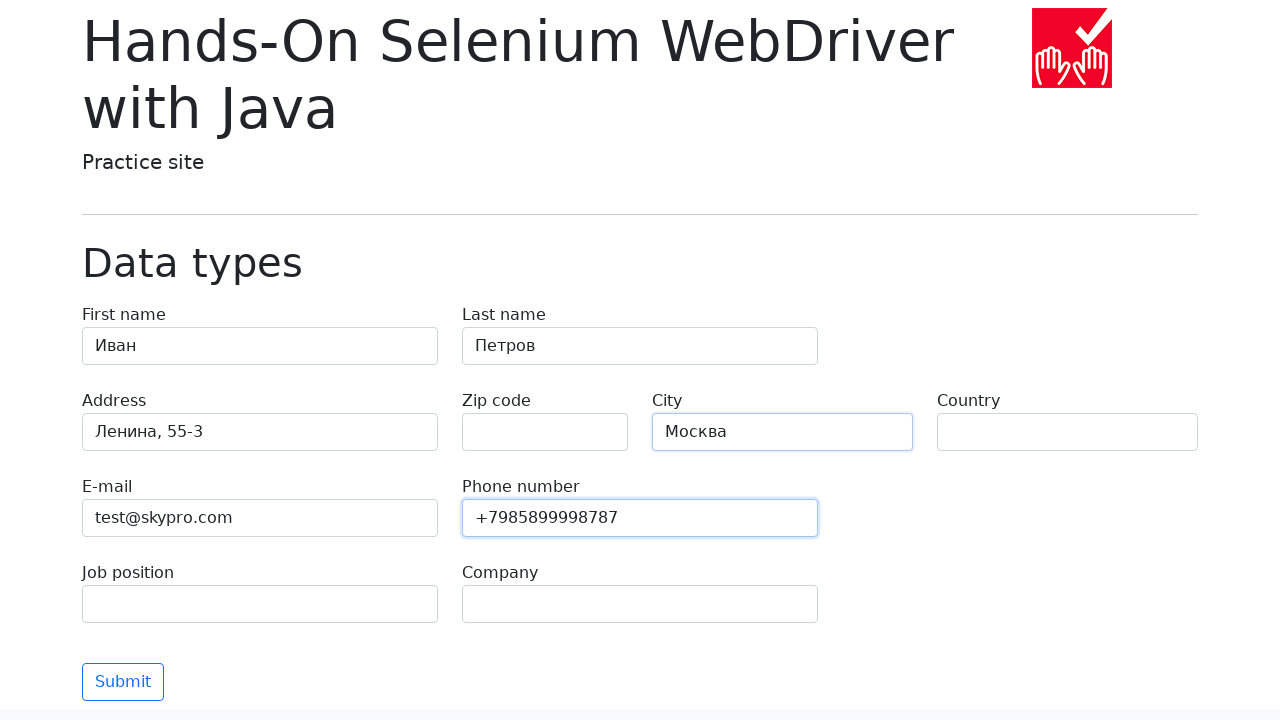

Filled country field with 'Россия' on [name='country']
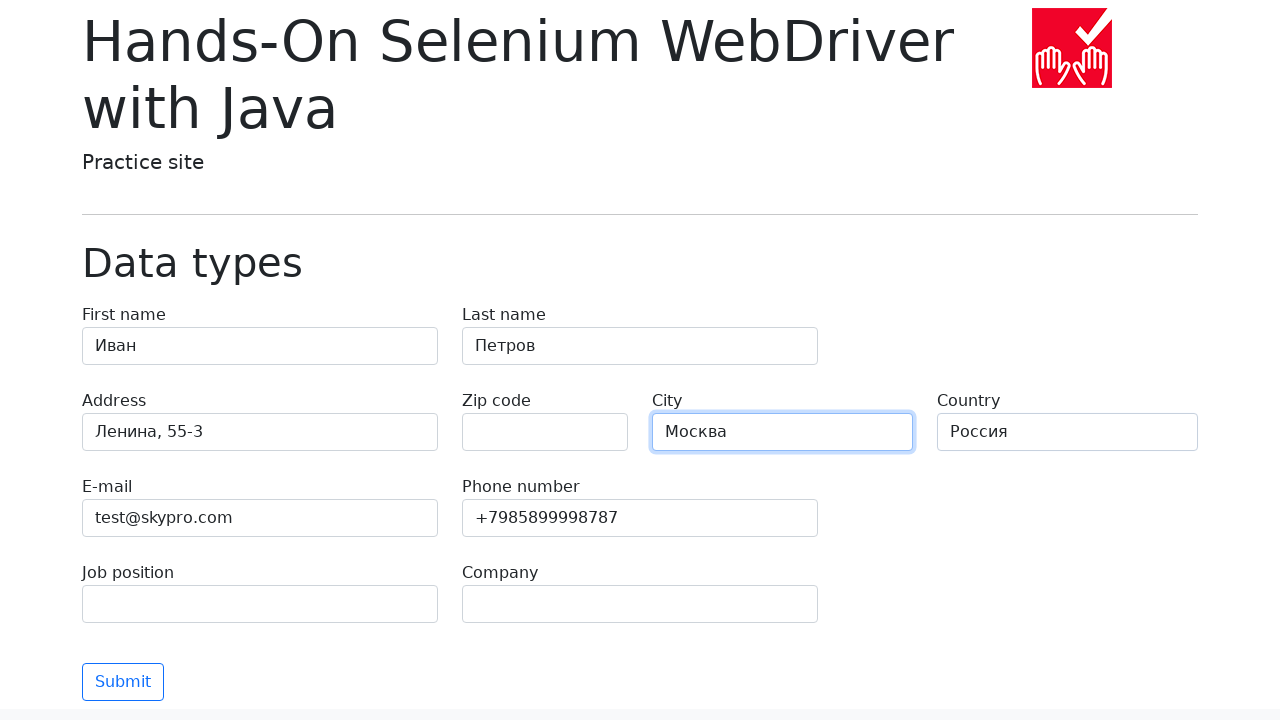

Filled job position field with 'QA' on [name='job-position']
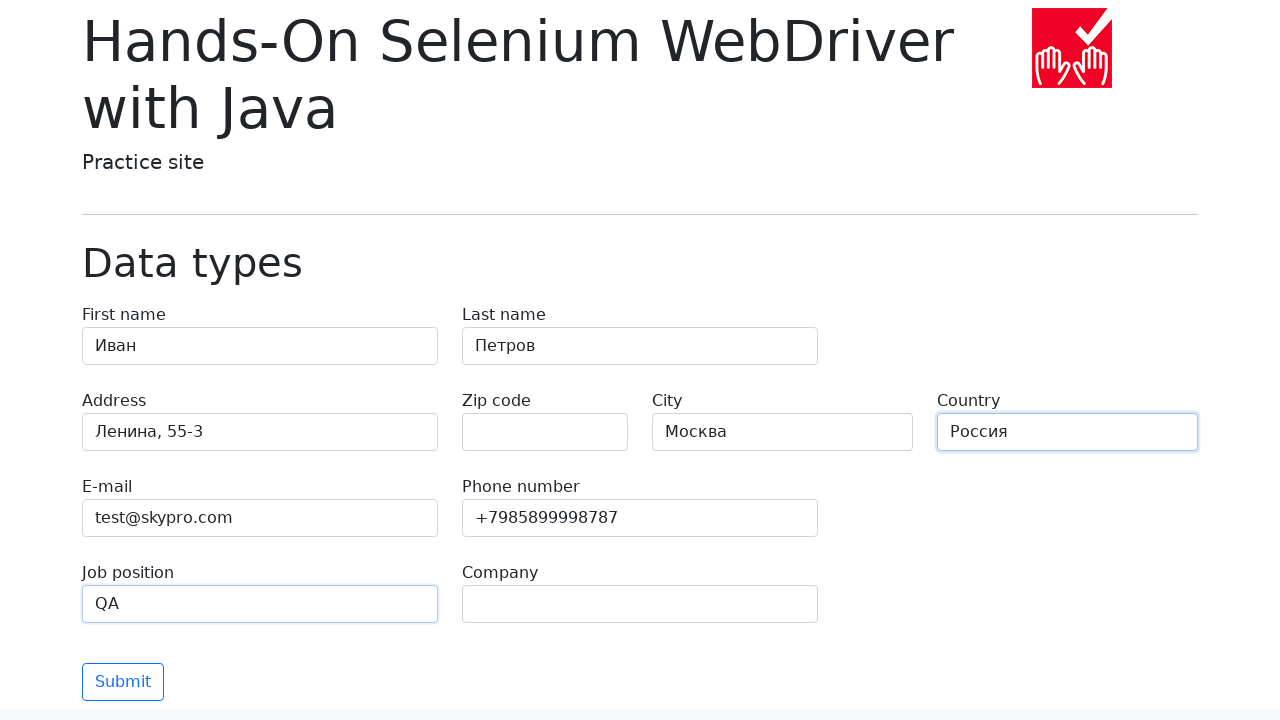

Filled company field with 'SkyPro' on [name='company']
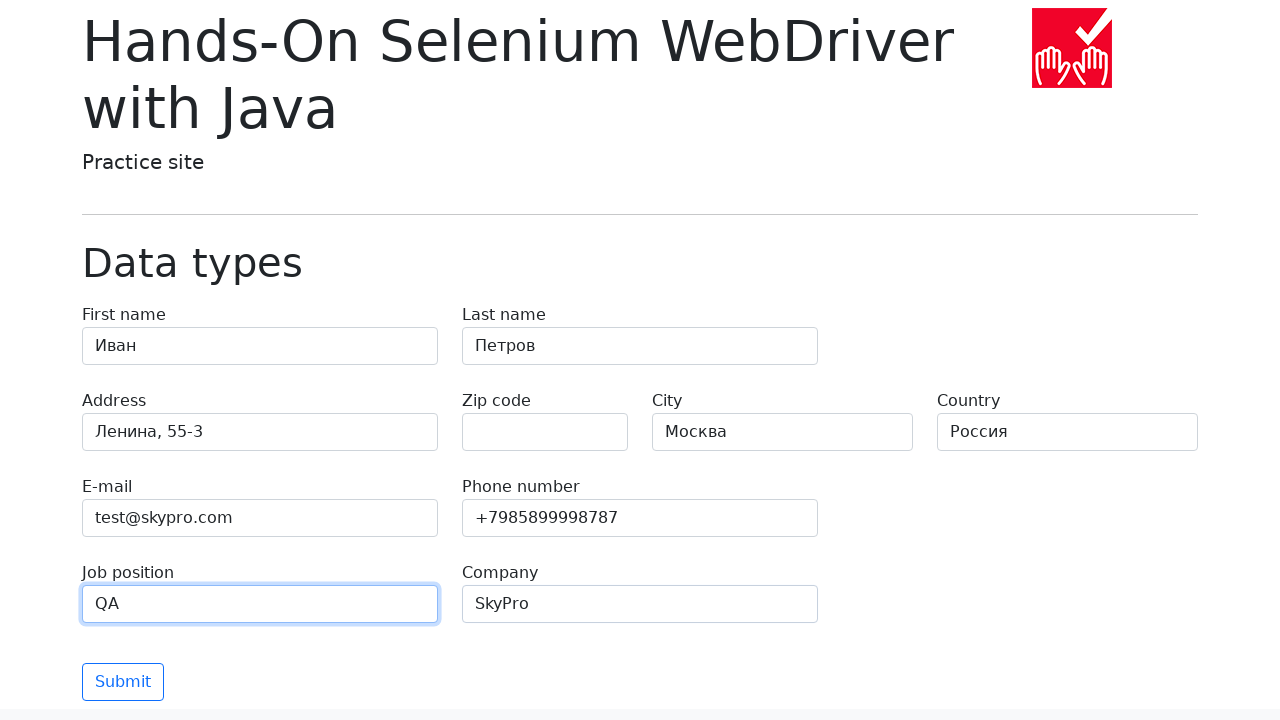

Clicked submit button to submit the form at (123, 682) on button[type='submit']
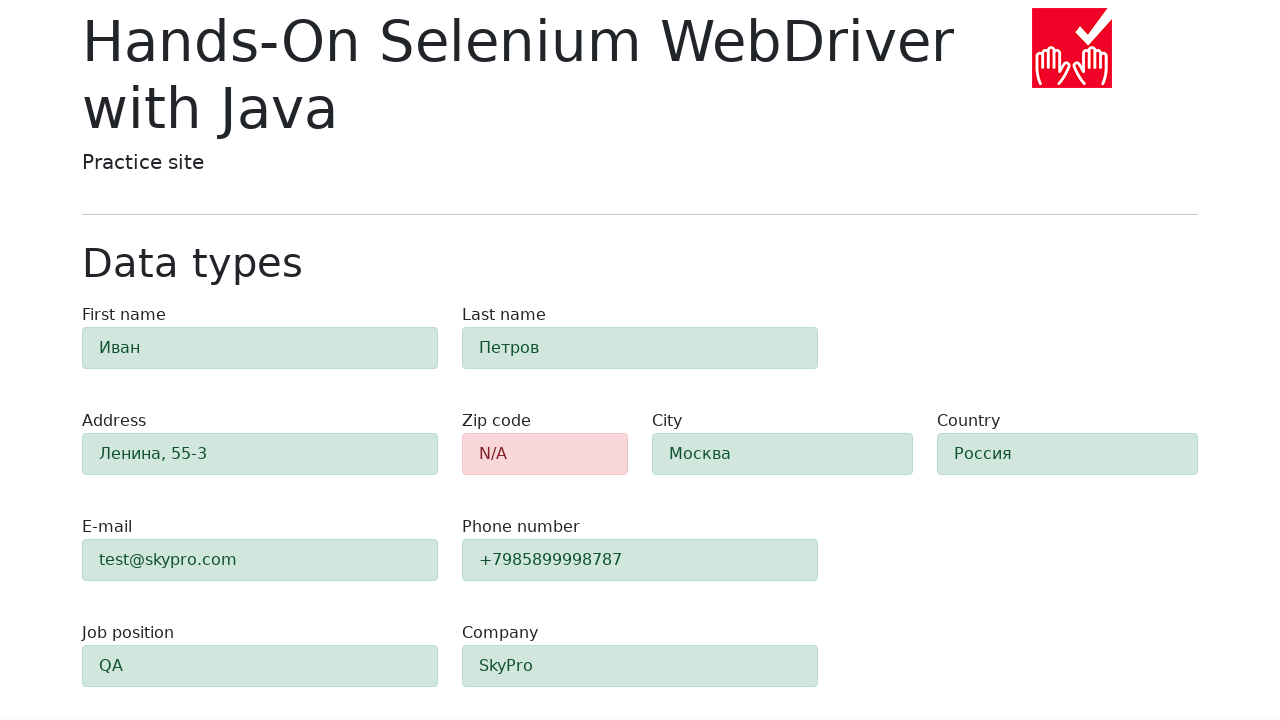

Waited 1000ms for form submission to process
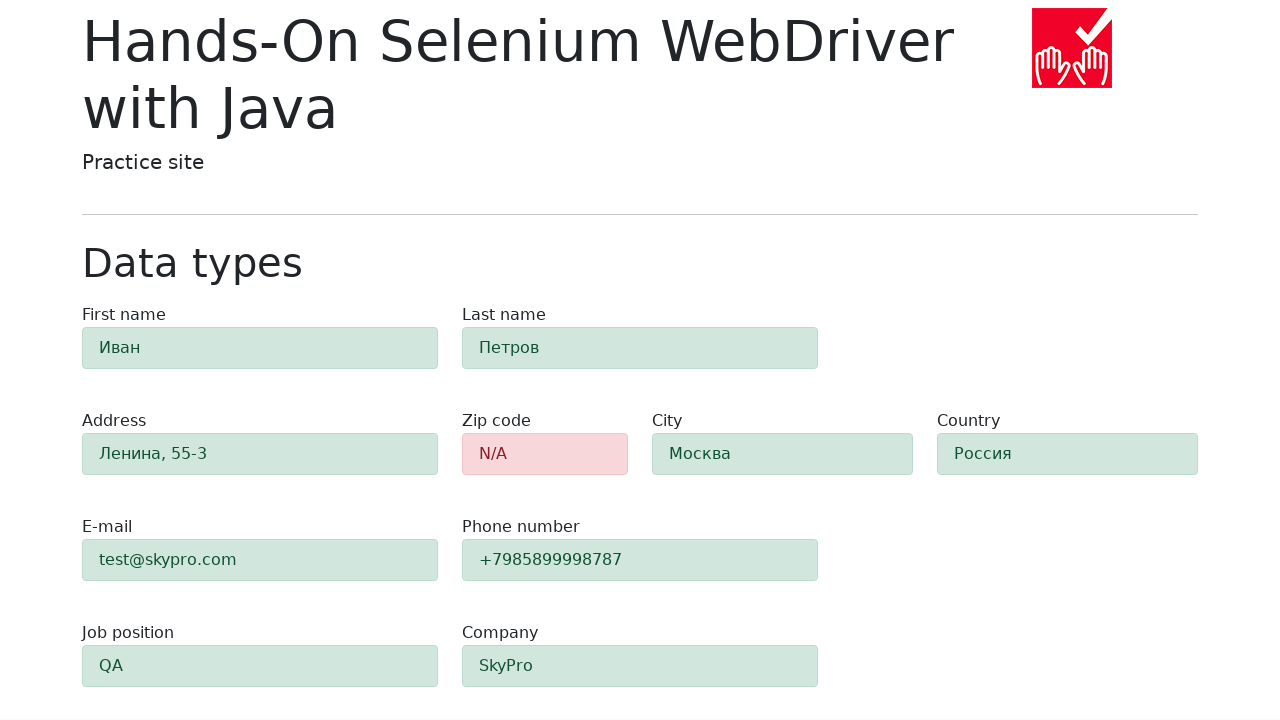

Retrieved class attribute from first-name field
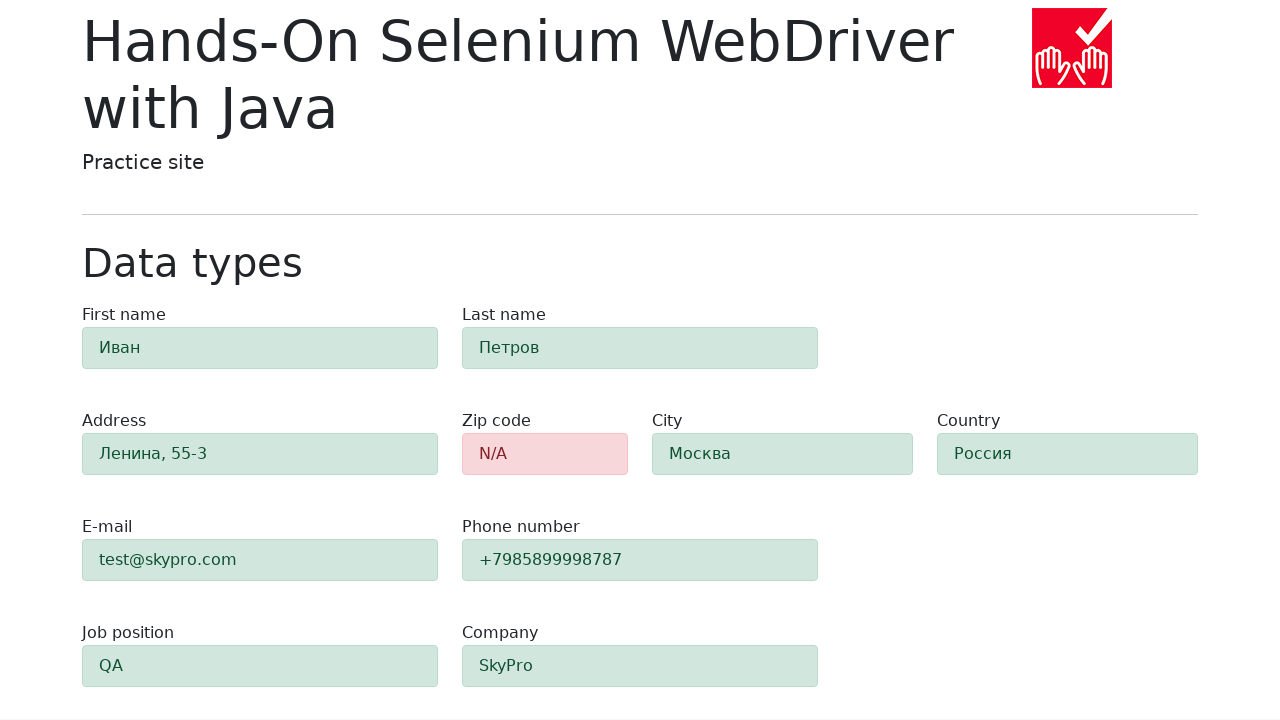

Verified first-name field has alert-success validation state
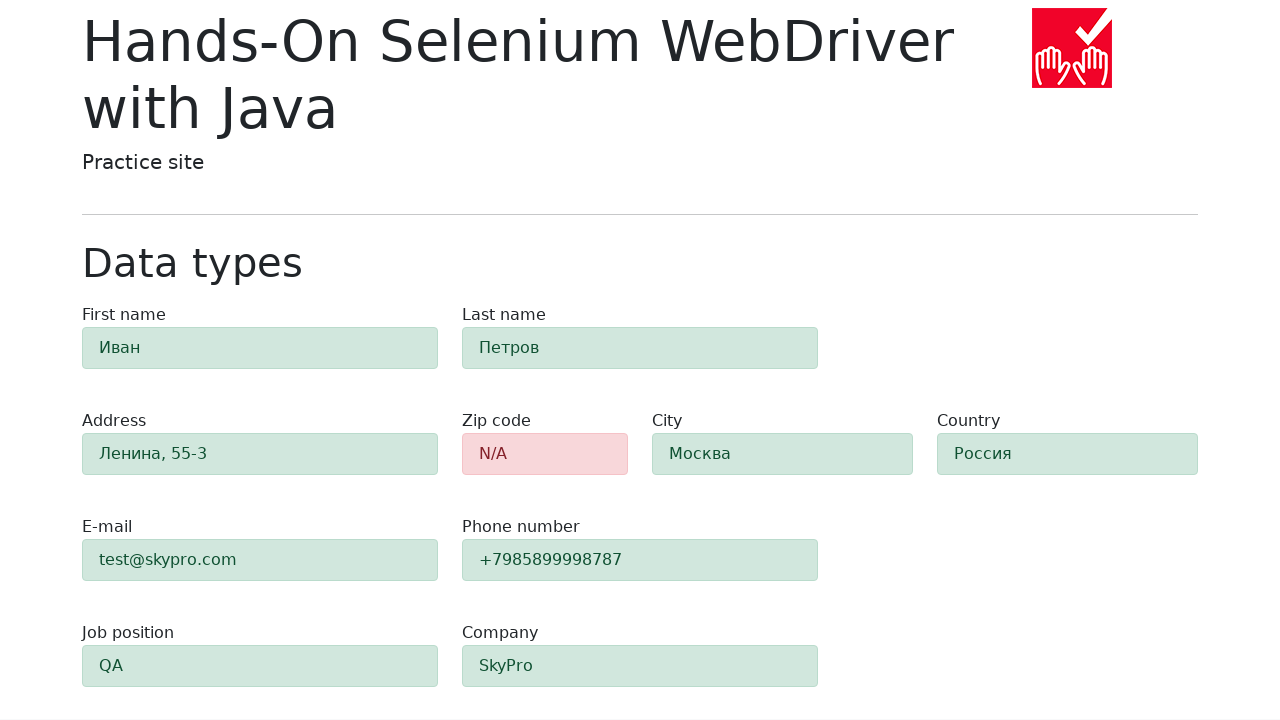

Retrieved class attribute from last-name field
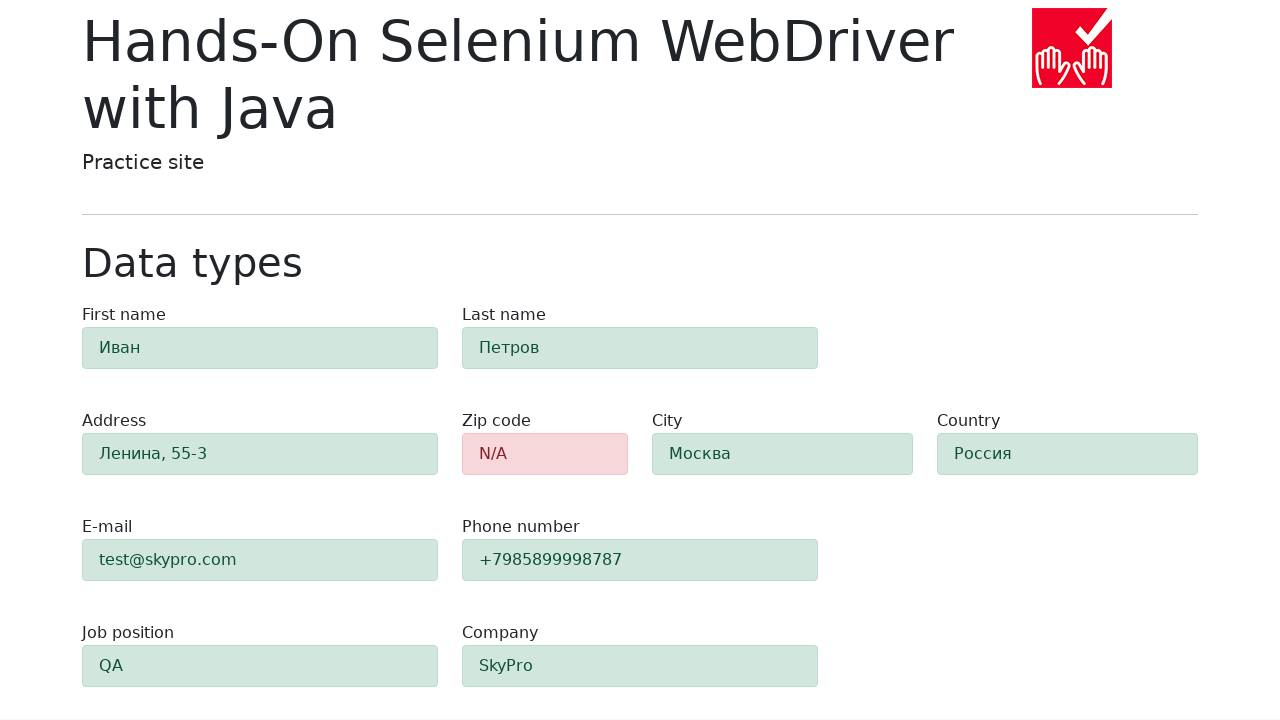

Verified last-name field has alert-success validation state
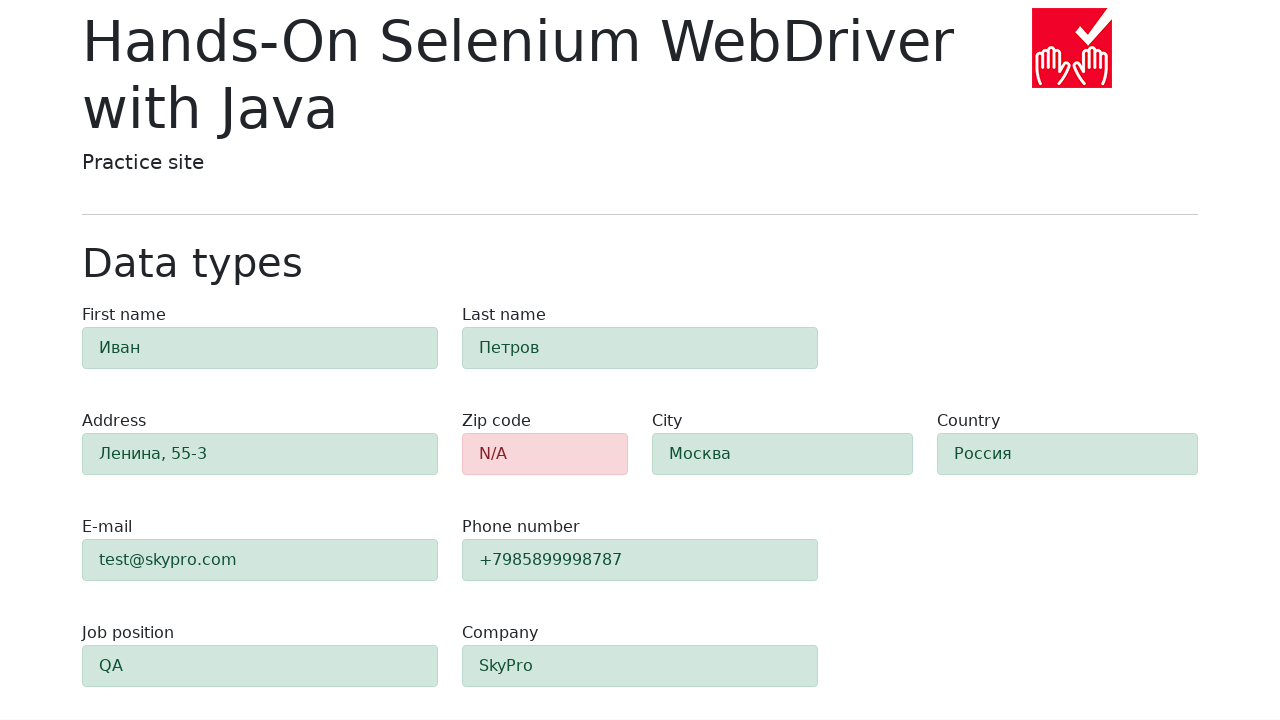

Retrieved class attribute from address field
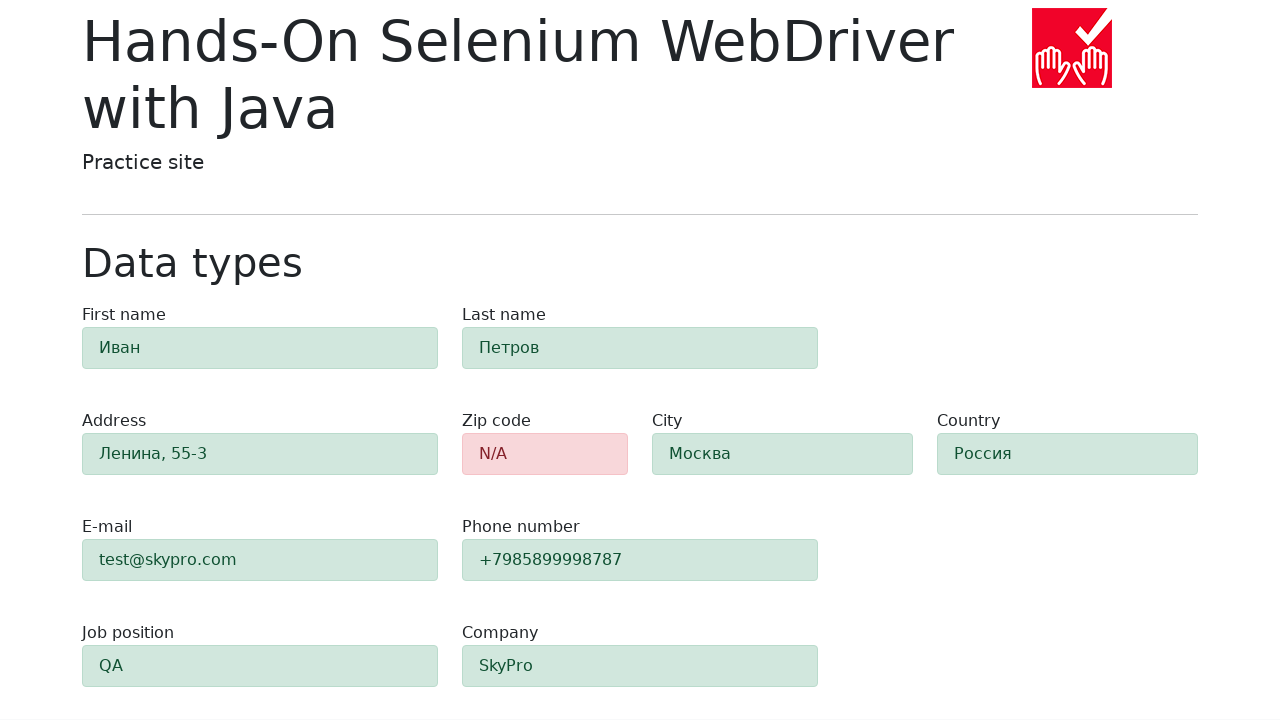

Verified address field has alert-success validation state
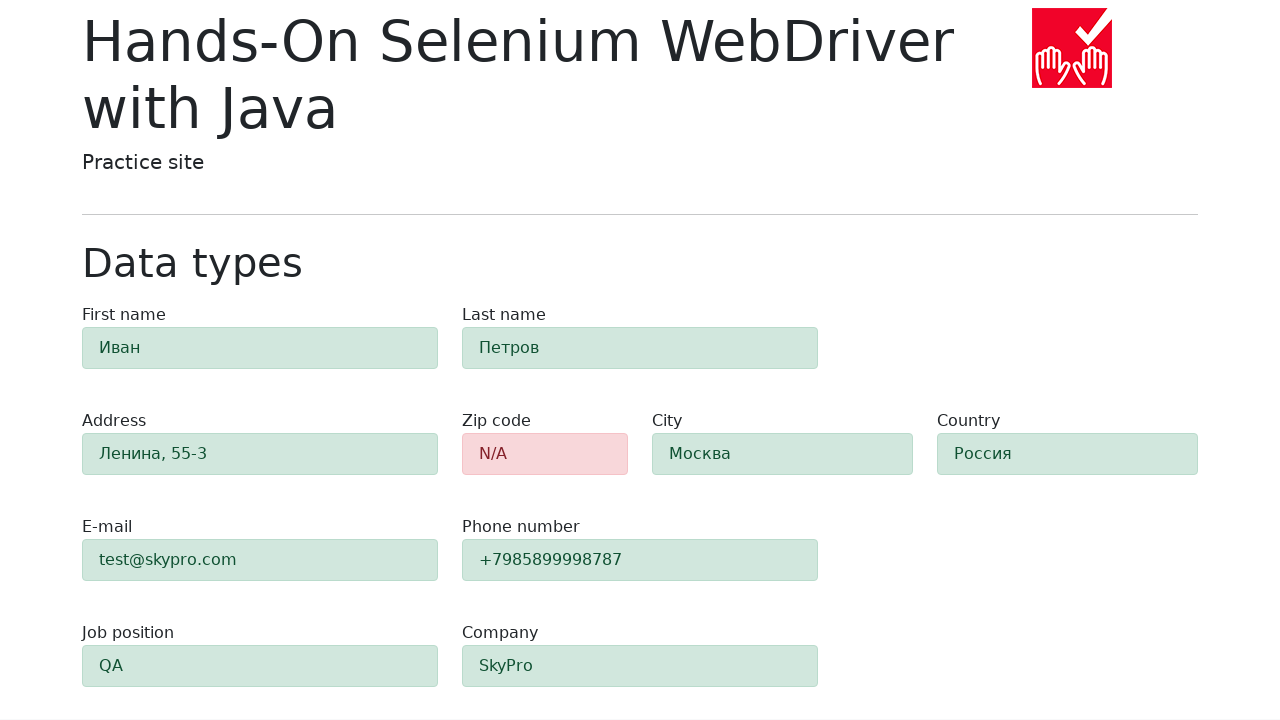

Retrieved class attribute from e-mail field
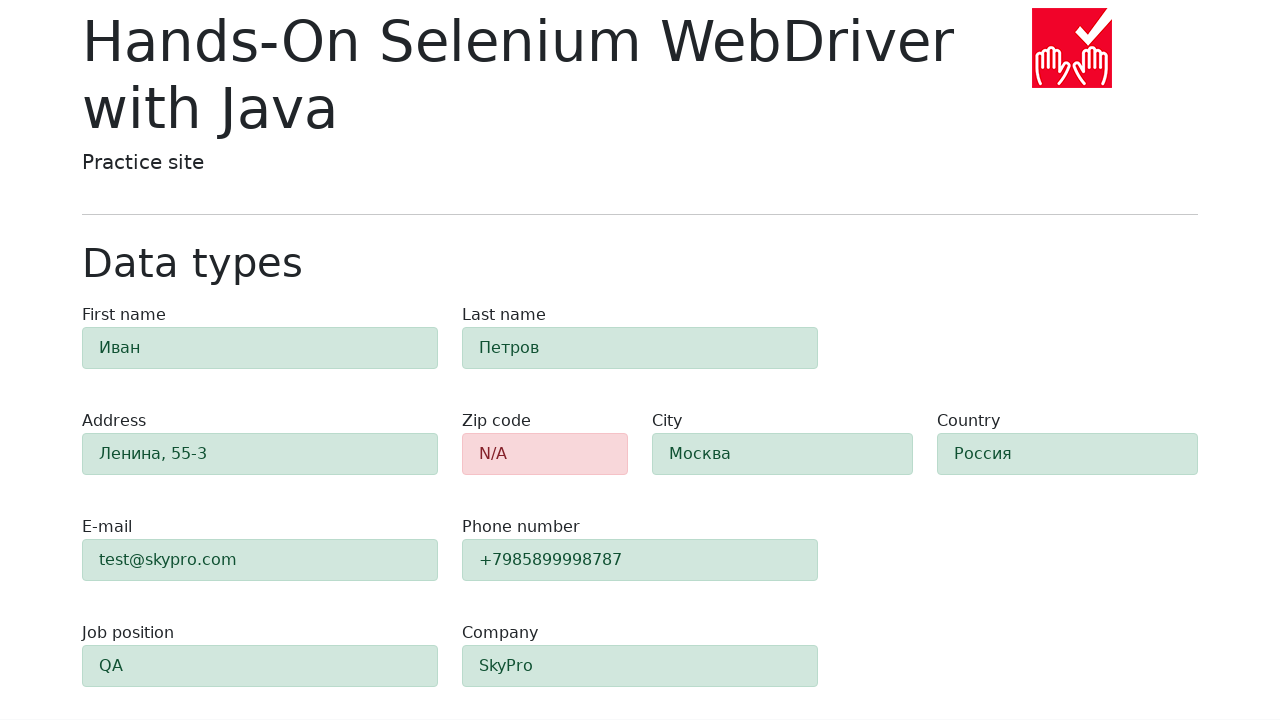

Verified e-mail field has alert-success validation state
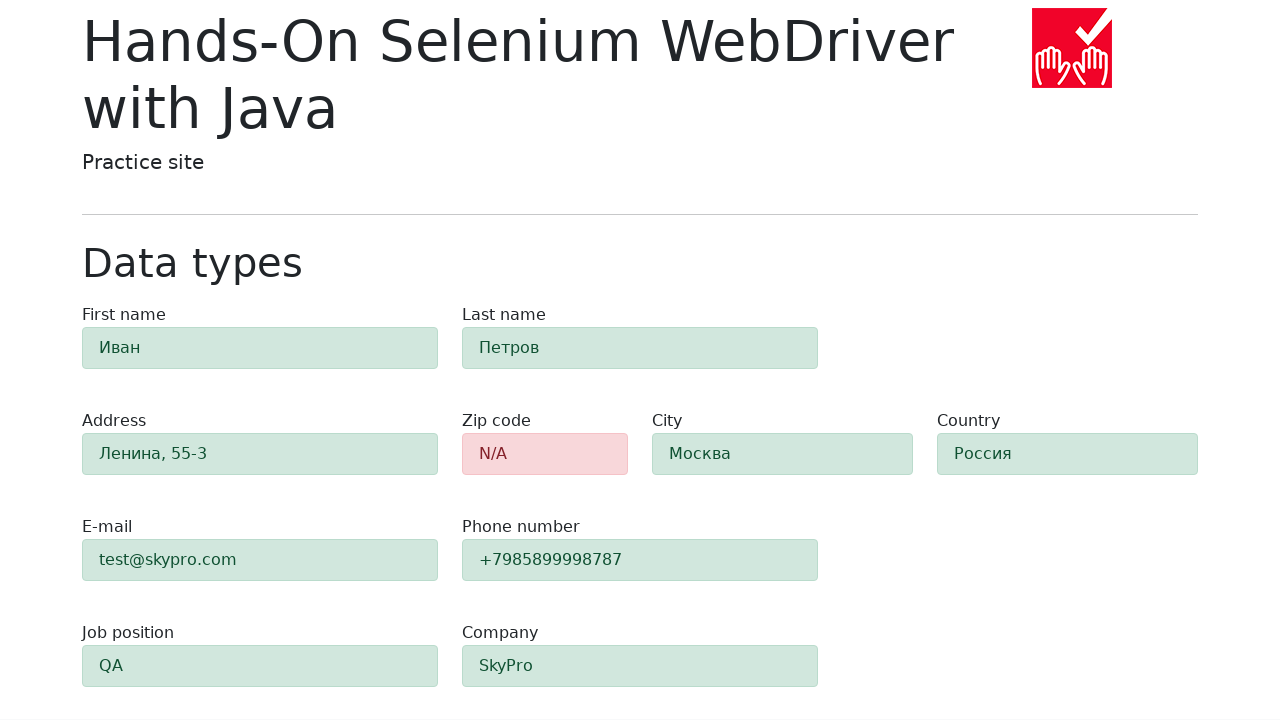

Retrieved class attribute from phone field
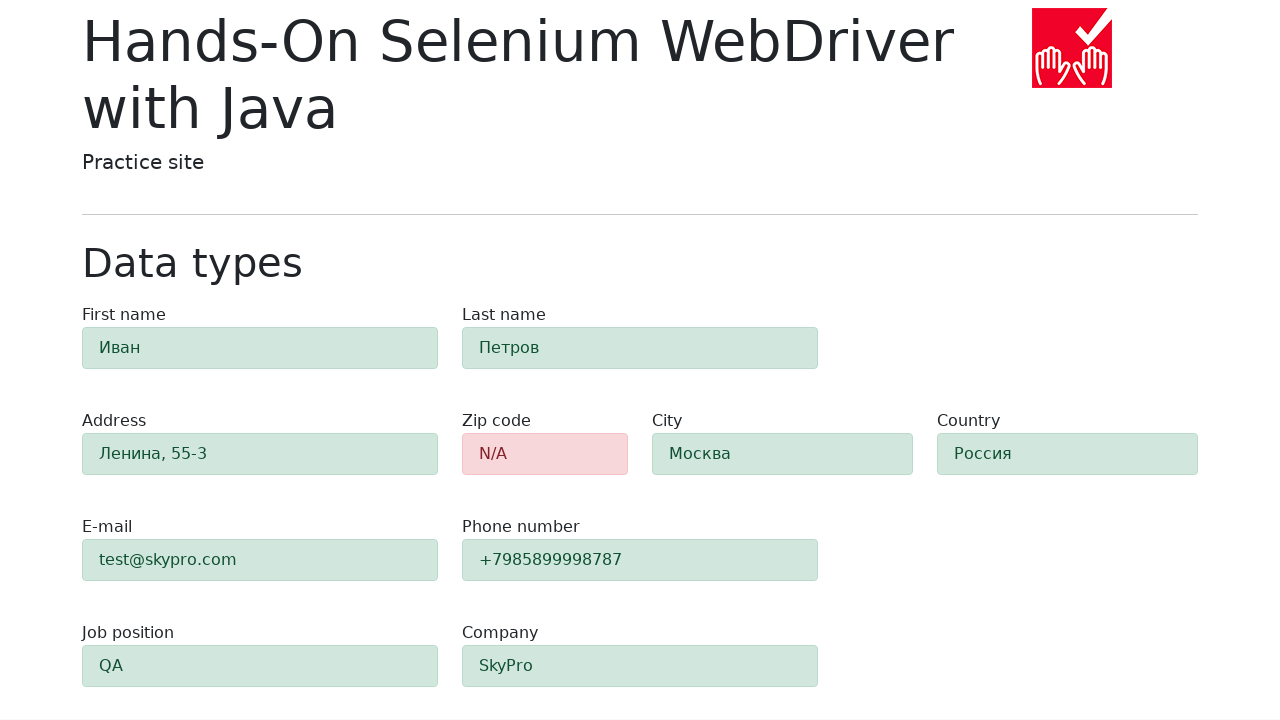

Verified phone field has alert-success validation state
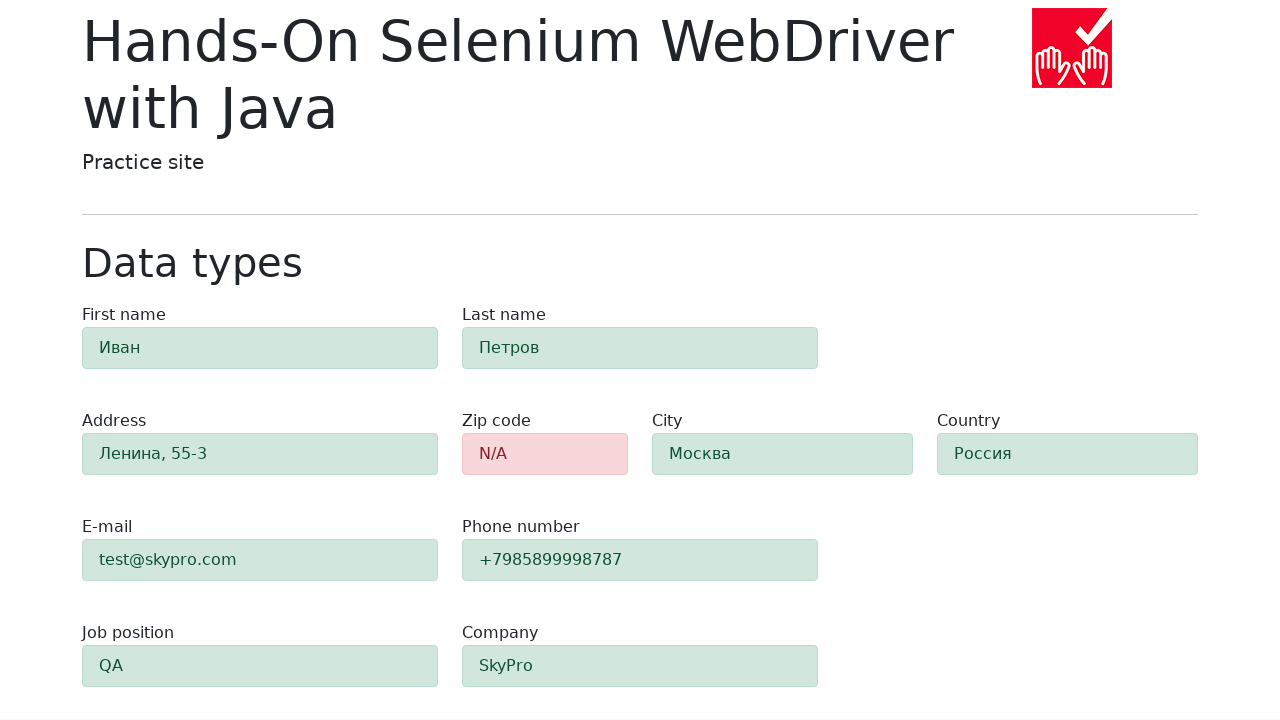

Retrieved class attribute from city field
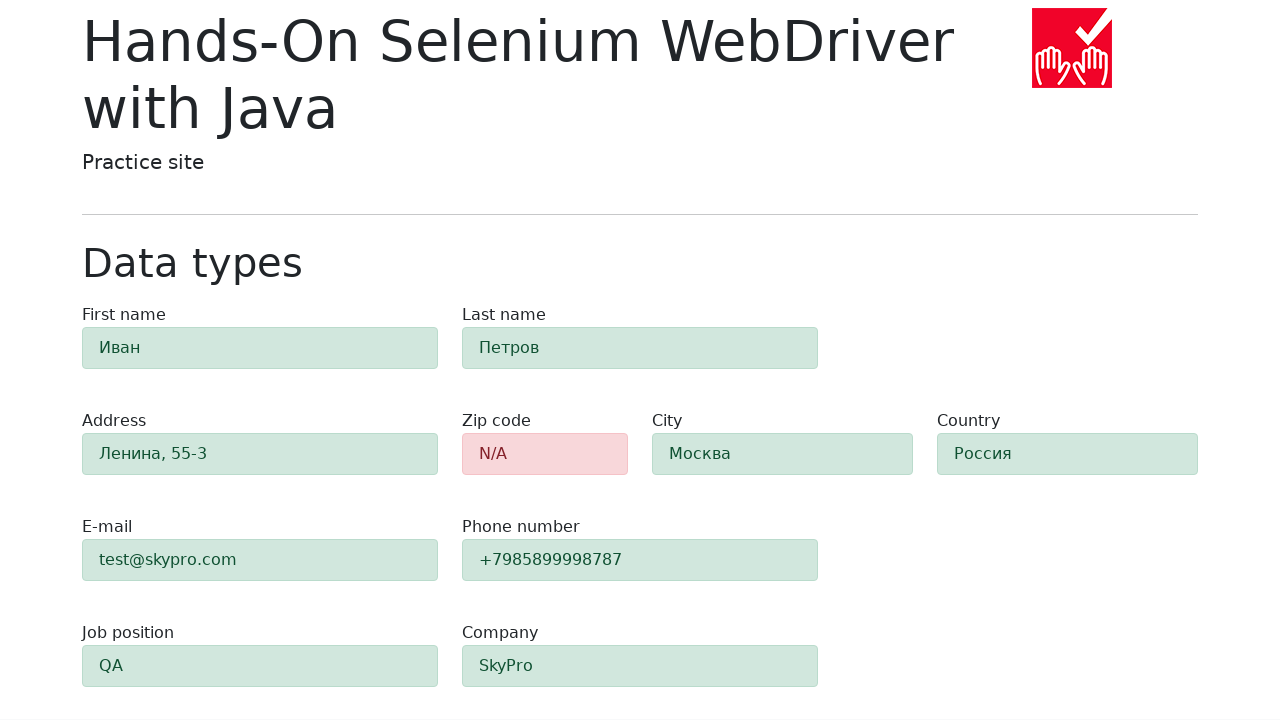

Verified city field has alert-success validation state
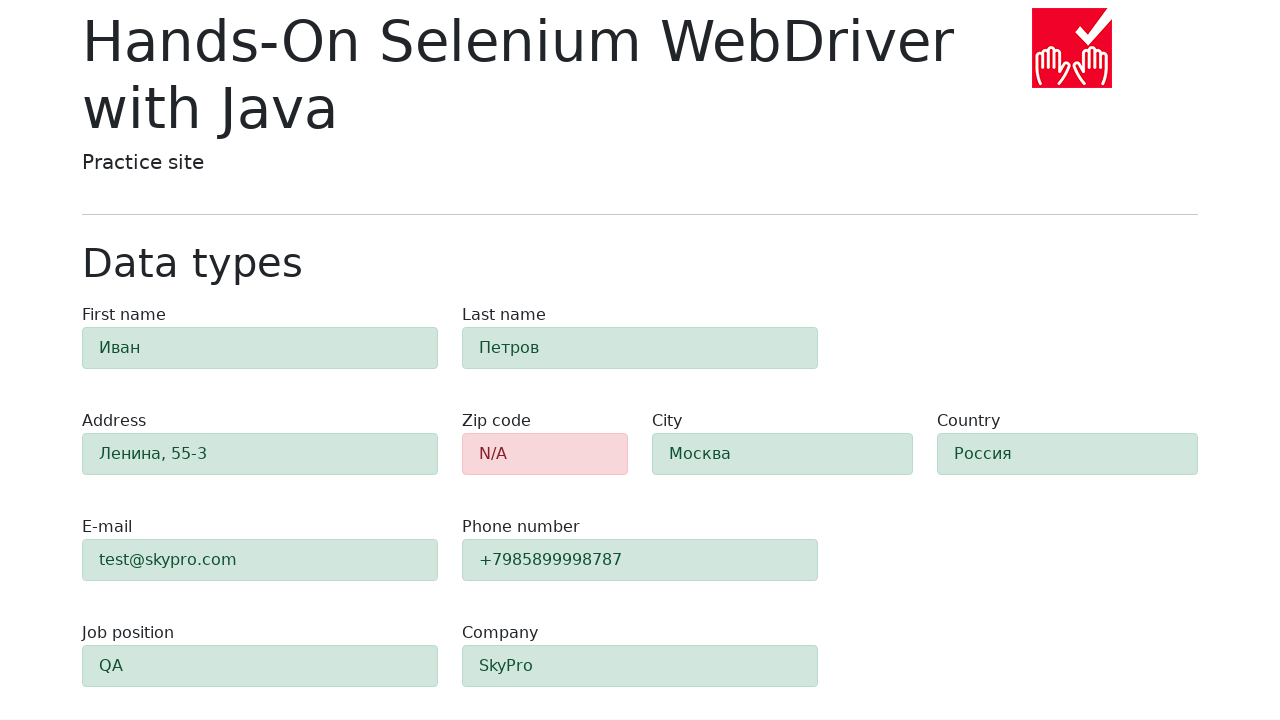

Retrieved class attribute from country field
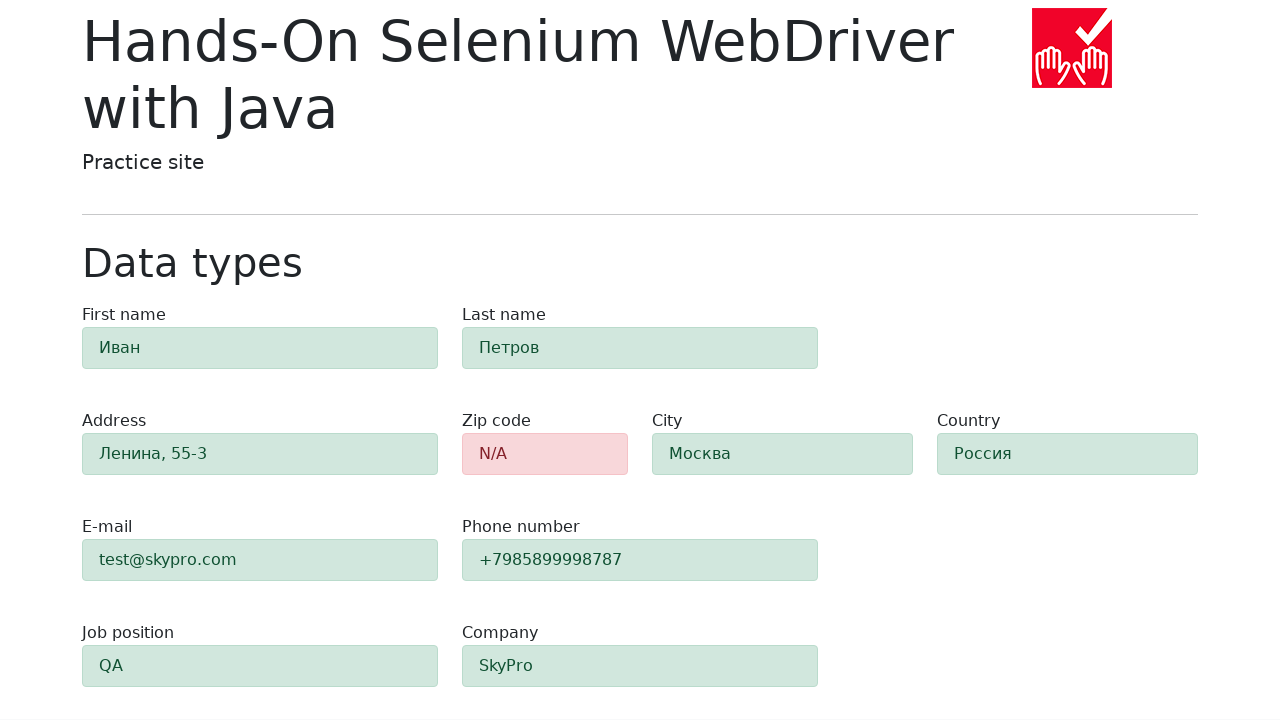

Verified country field has alert-success validation state
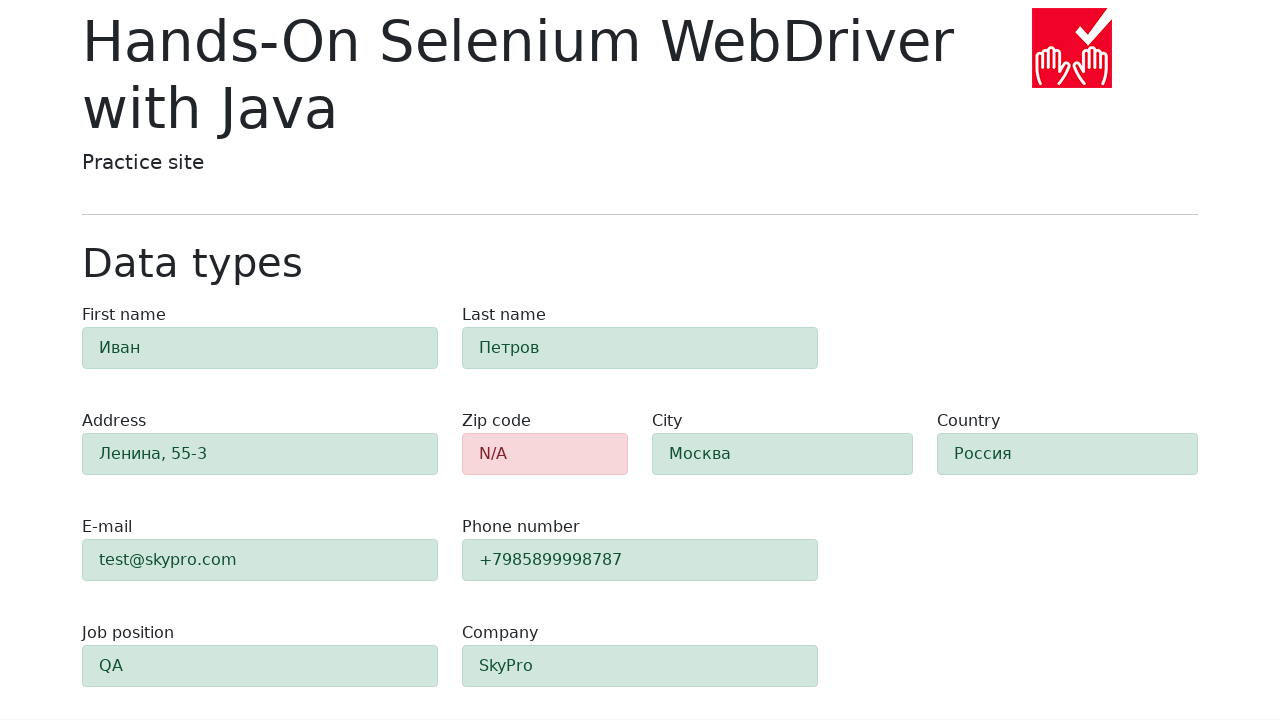

Retrieved class attribute from job-position field
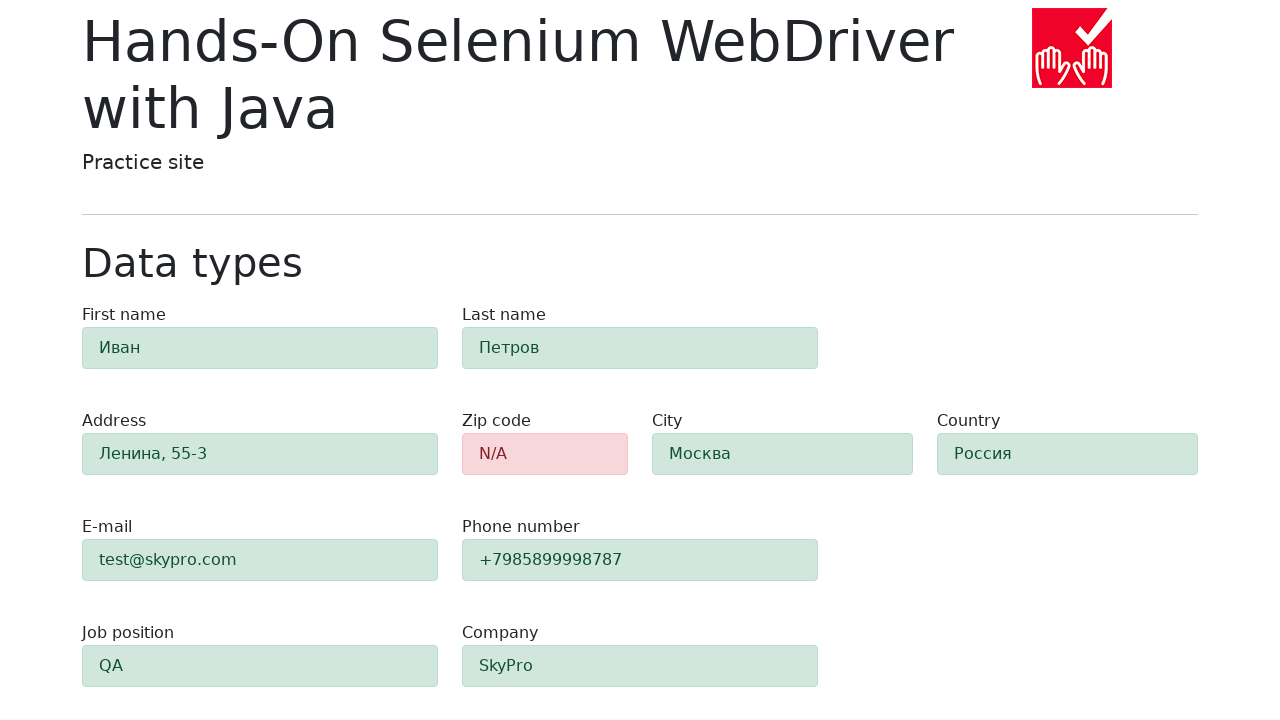

Verified job-position field has alert-success validation state
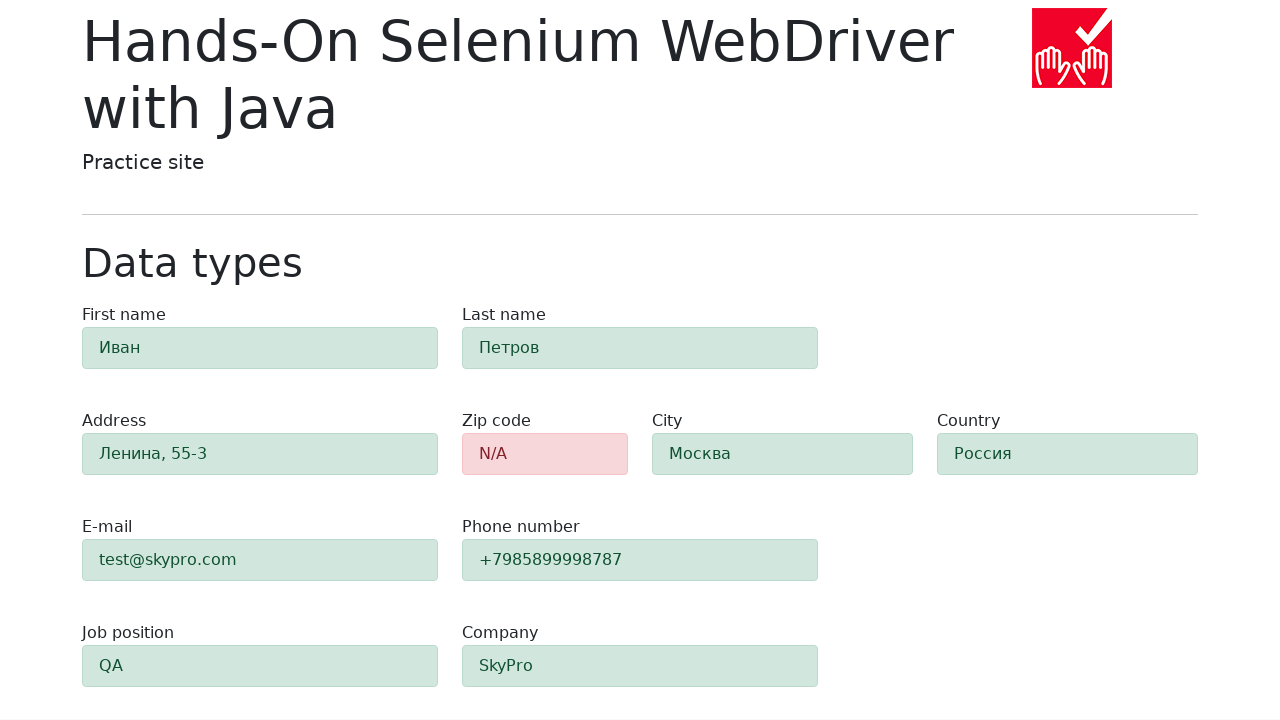

Retrieved class attribute from company field
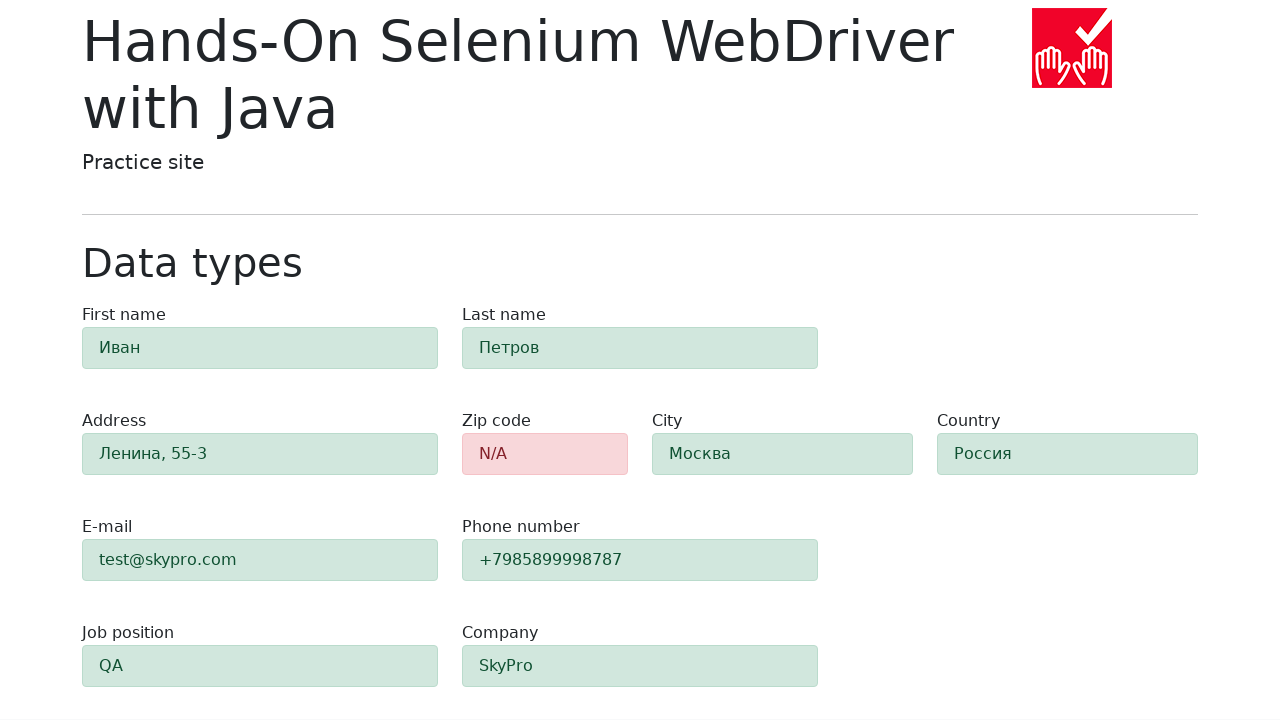

Verified company field has alert-success validation state
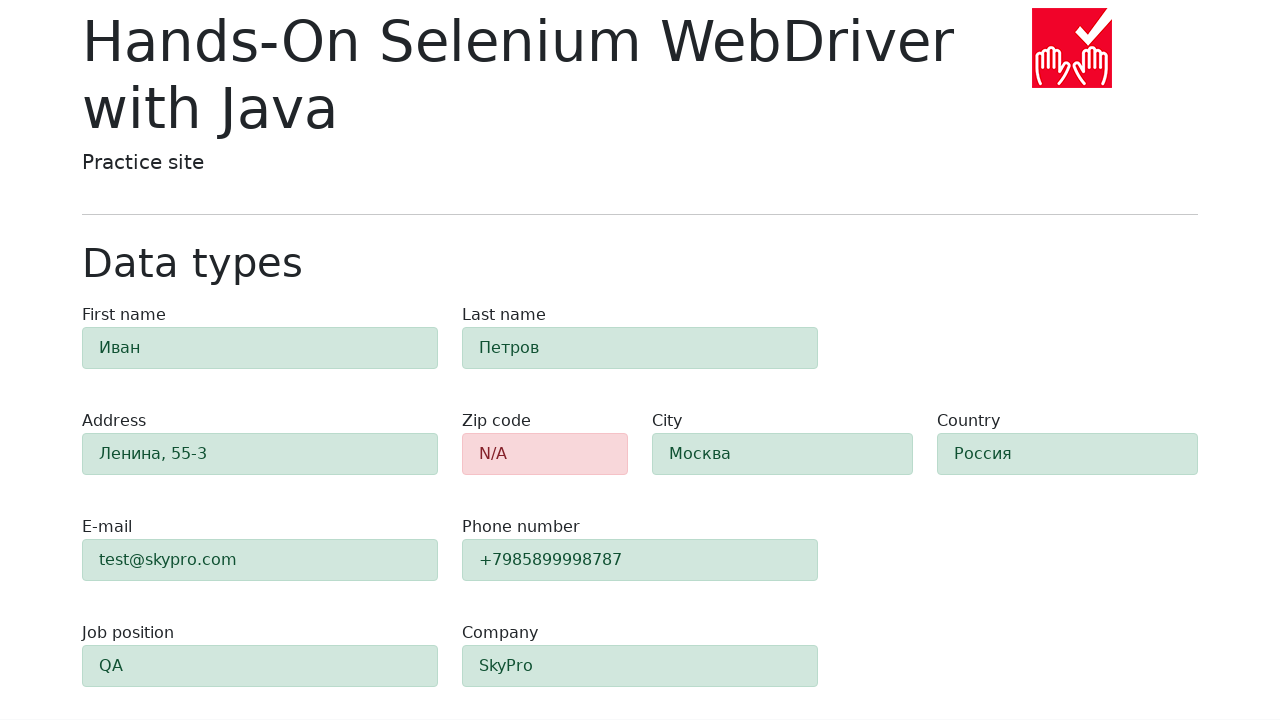

Retrieved class attribute from zip-code field
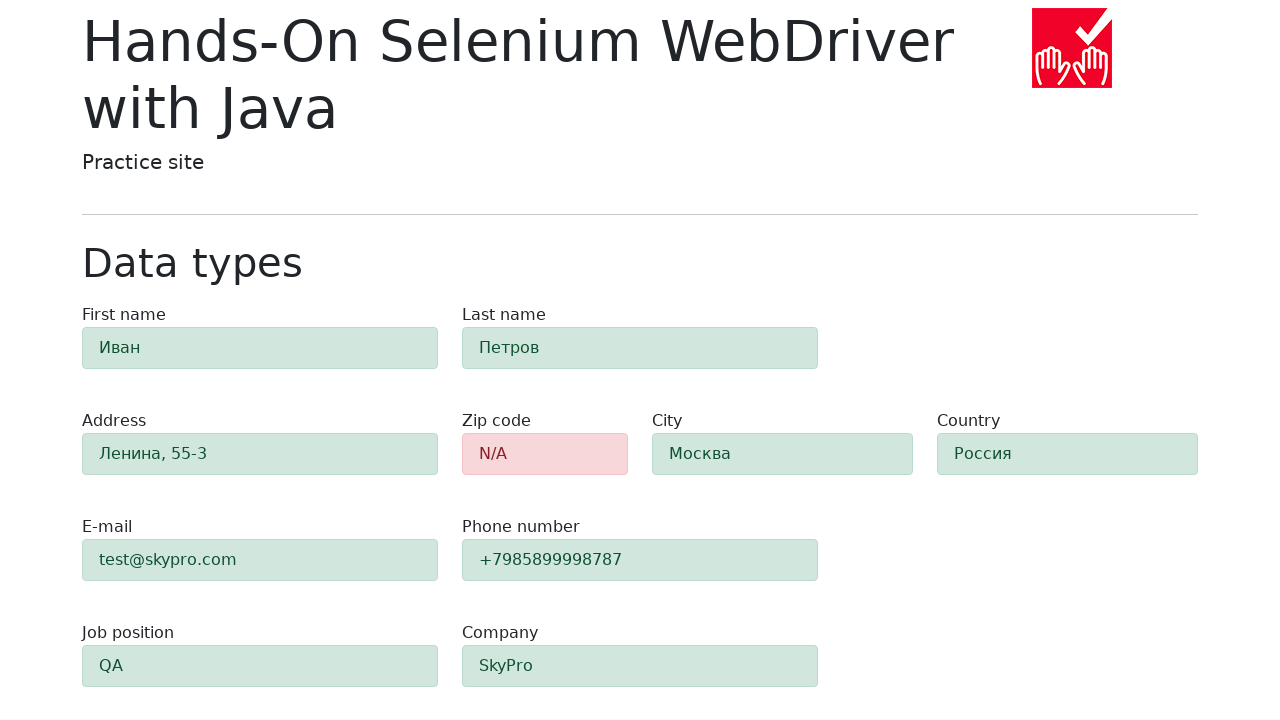

Verified zip-code field has alert-danger validation state
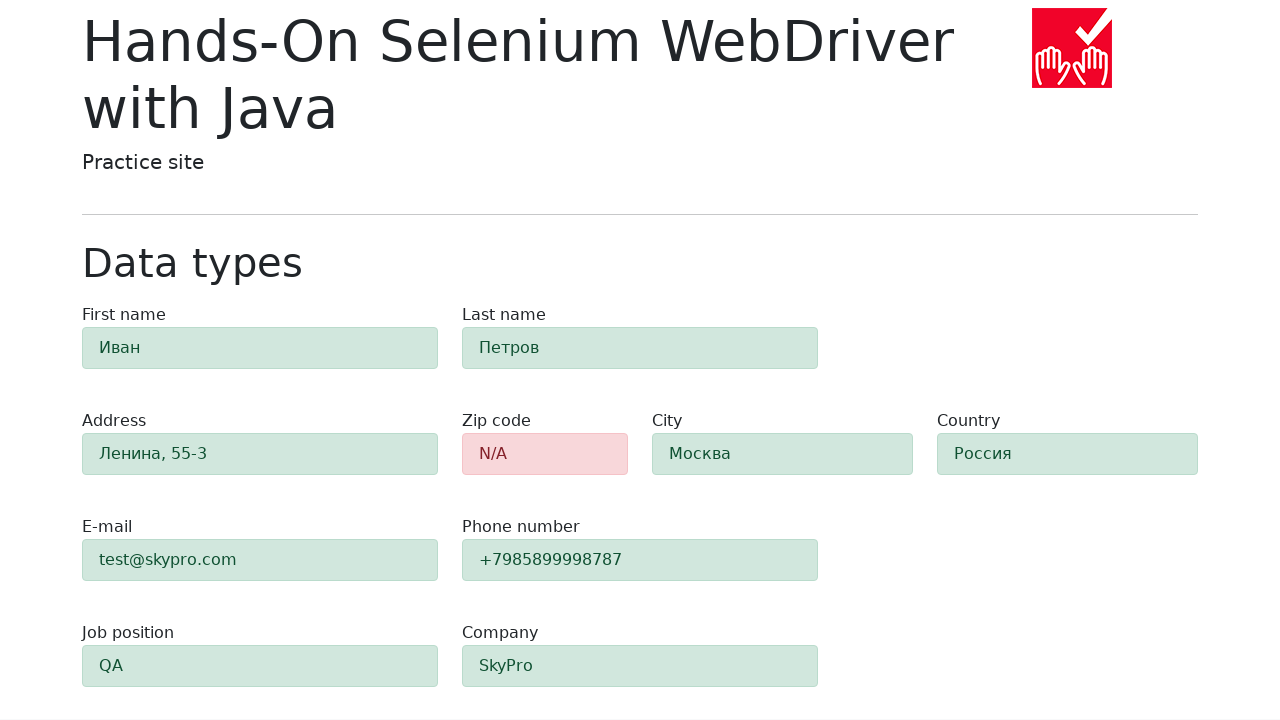

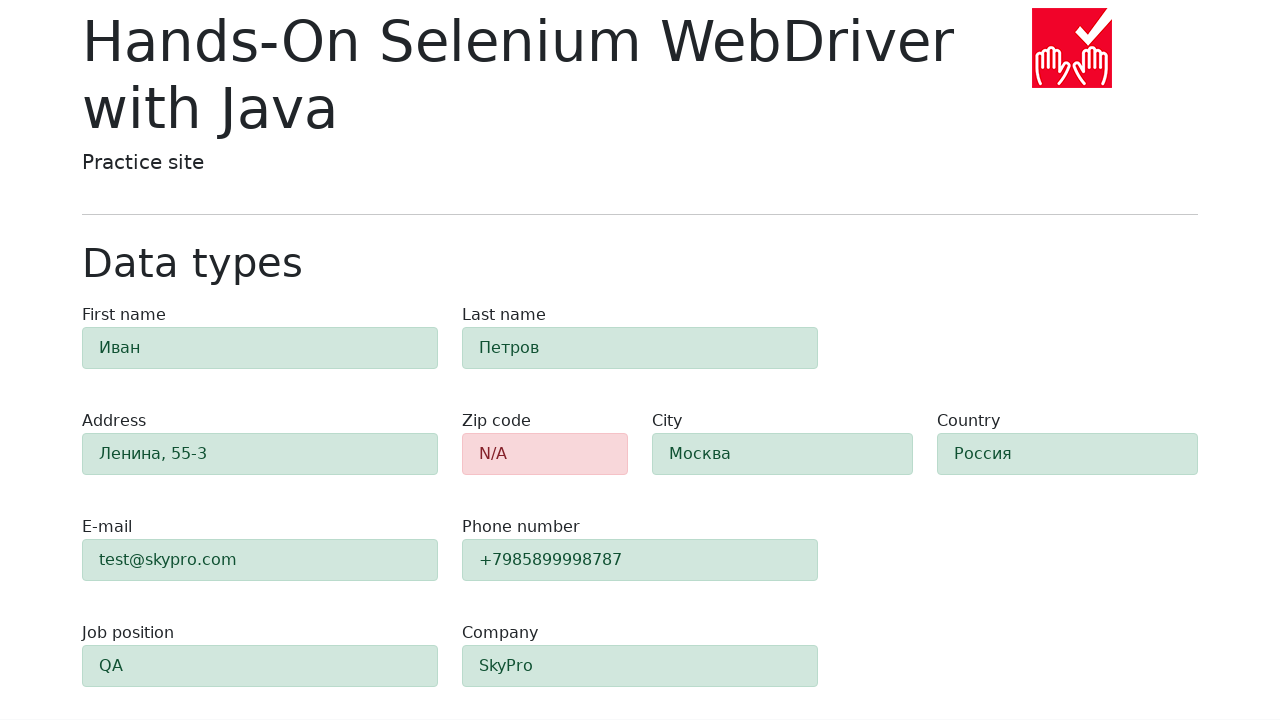